Automates playing the Chrome Dino game by detecting obstacles via JavaScript and pressing space to jump at appropriate times based on obstacle distance and game speed.

Starting URL: https://offline-dino-game.firebaseapp.com/

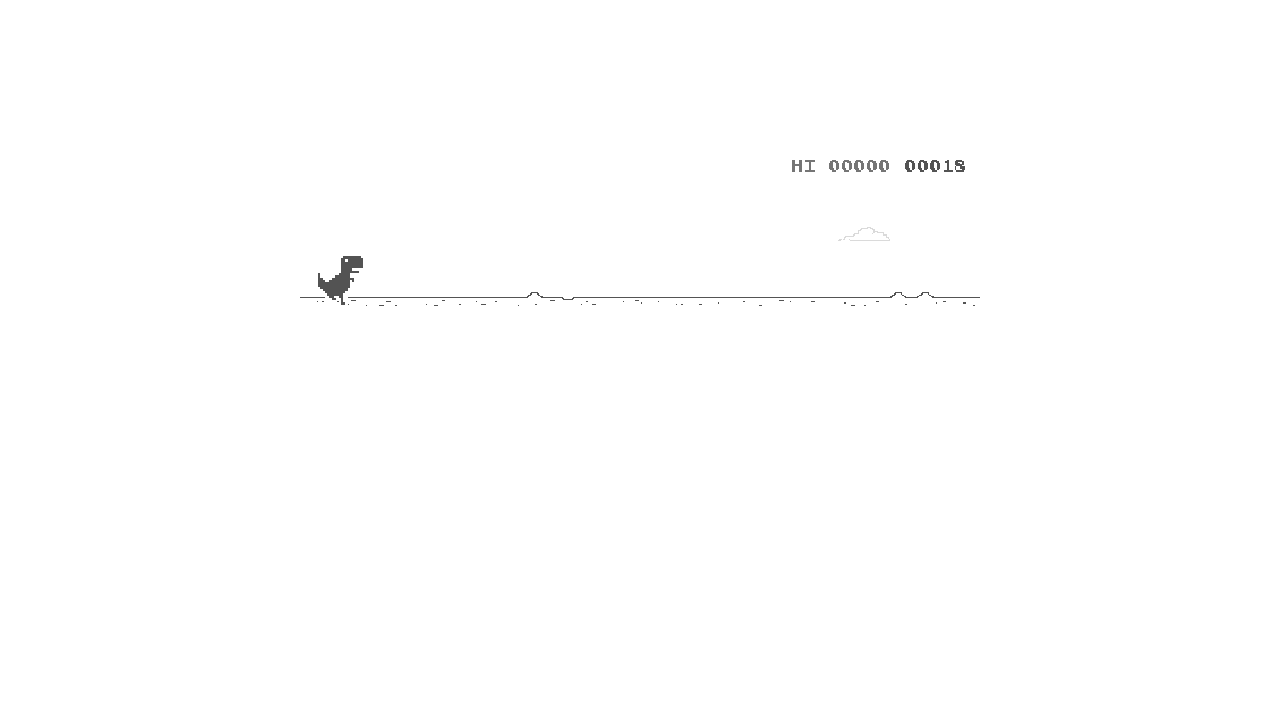

Waited 1 second for page to load
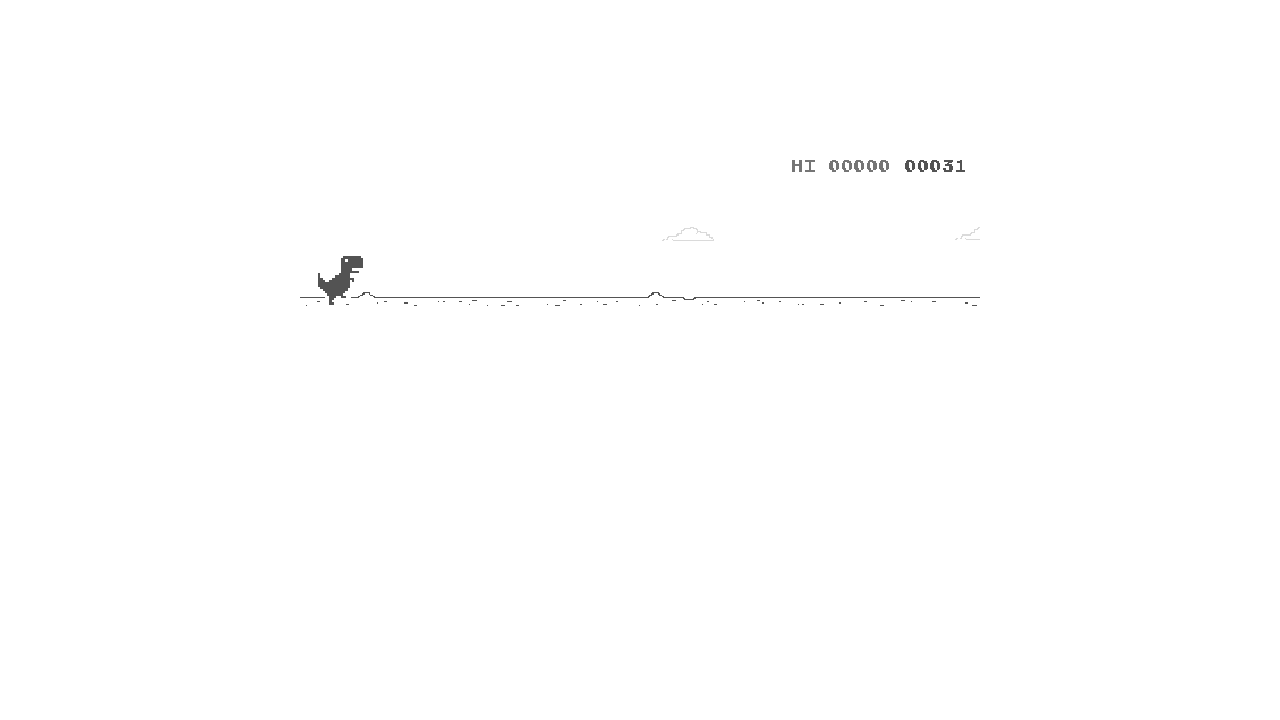

Pressed space to start the dino game
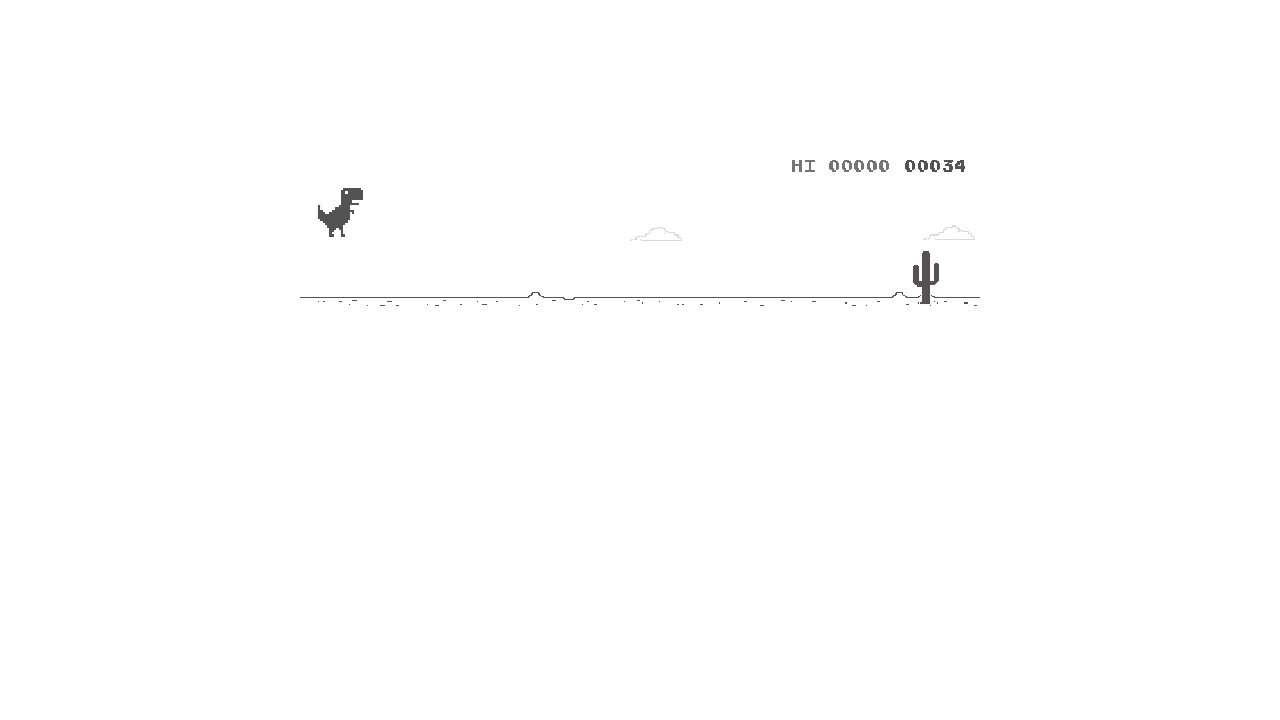

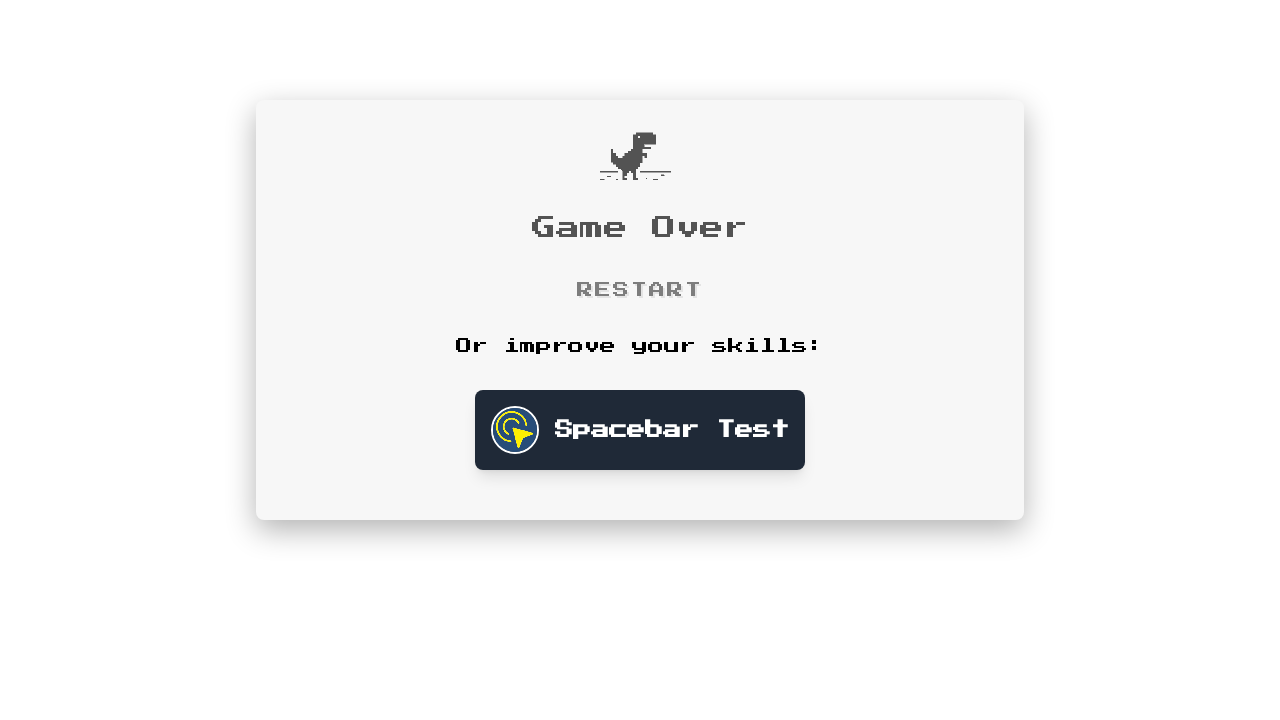